Tests radio button selection functionality by clicking on Yes and Impressive radio buttons and verifying the displayed text

Starting URL: https://demoqa.com/radio-button

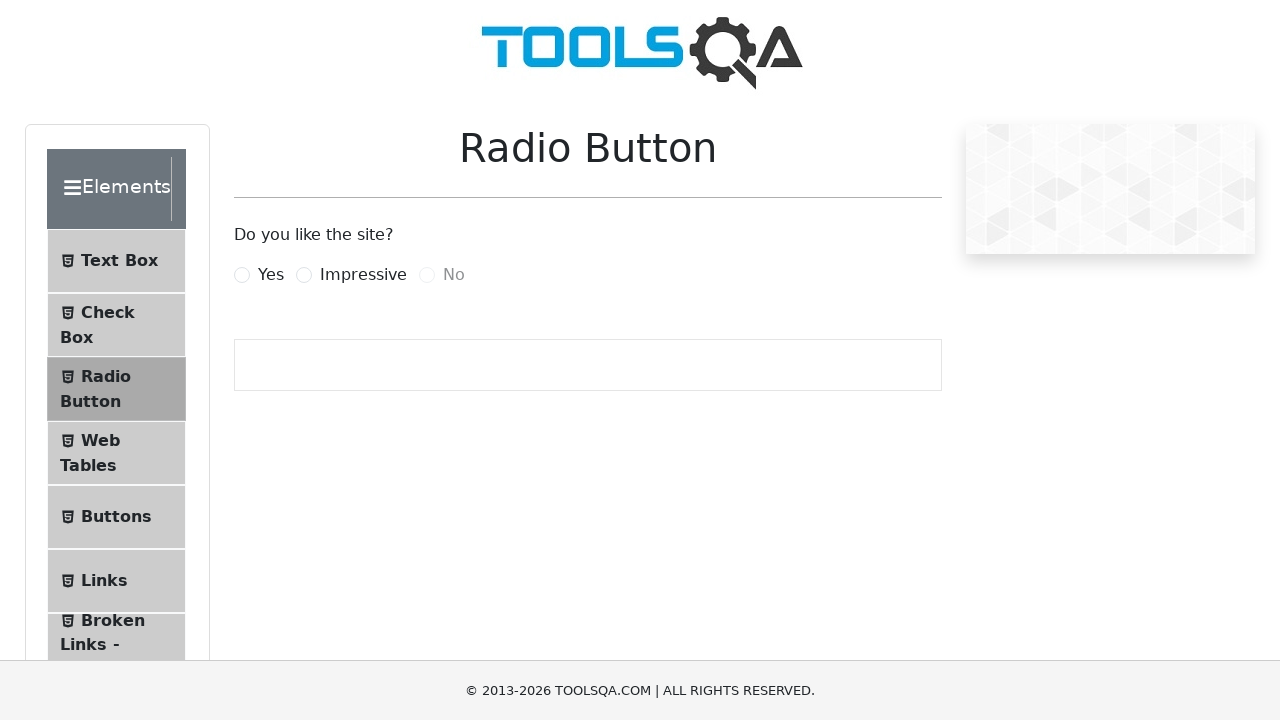

Clicked on Yes radio button at (271, 275) on label[for='yesRadio']
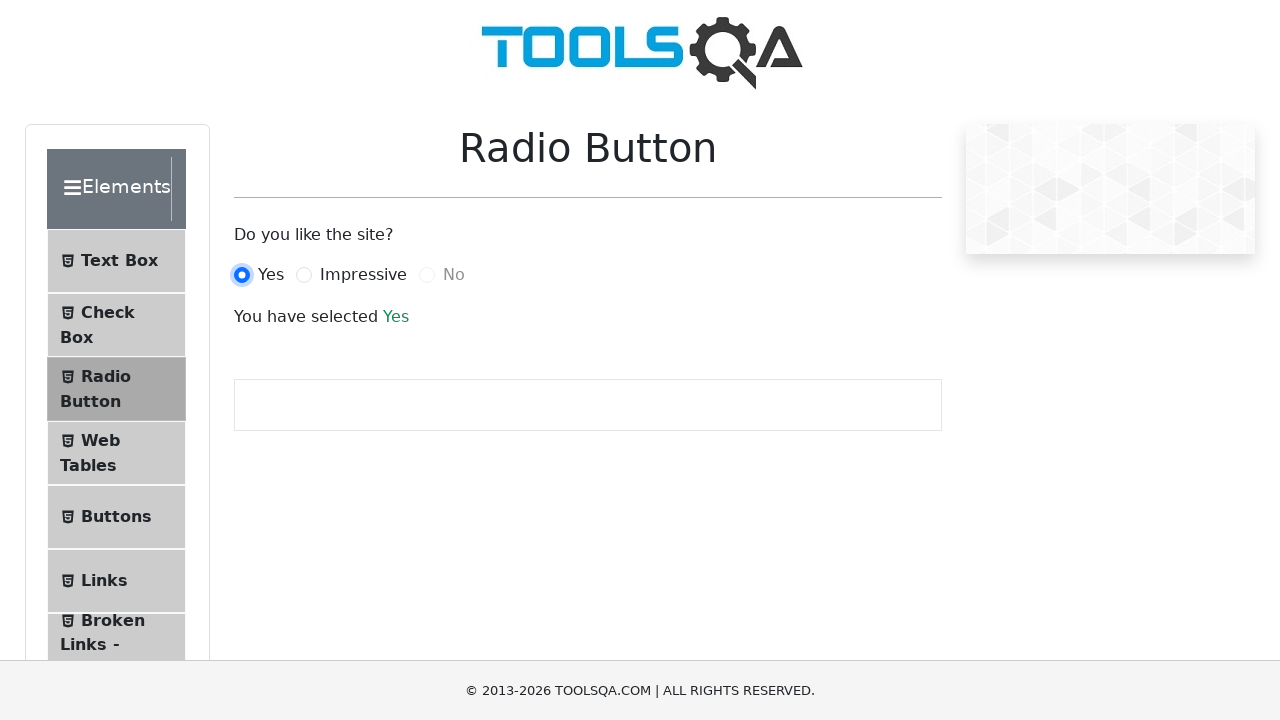

Waited for result text to appear
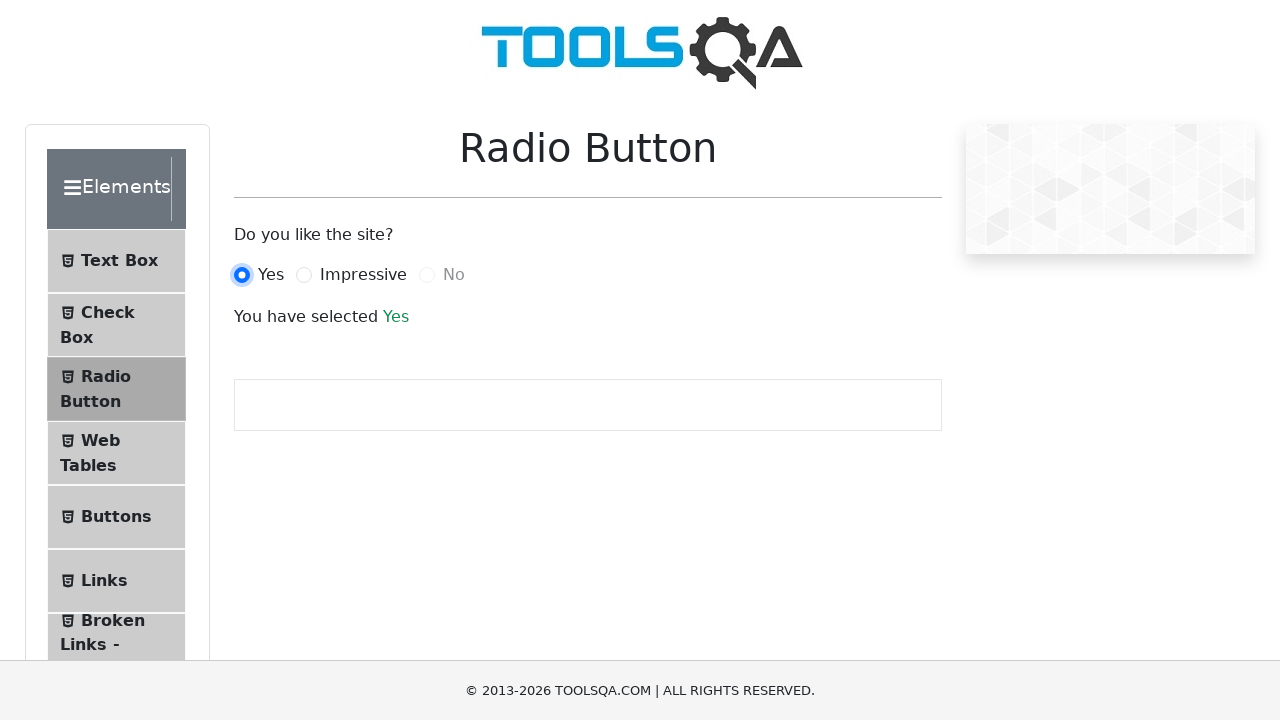

Retrieved text after Yes selection: You have selected Yes
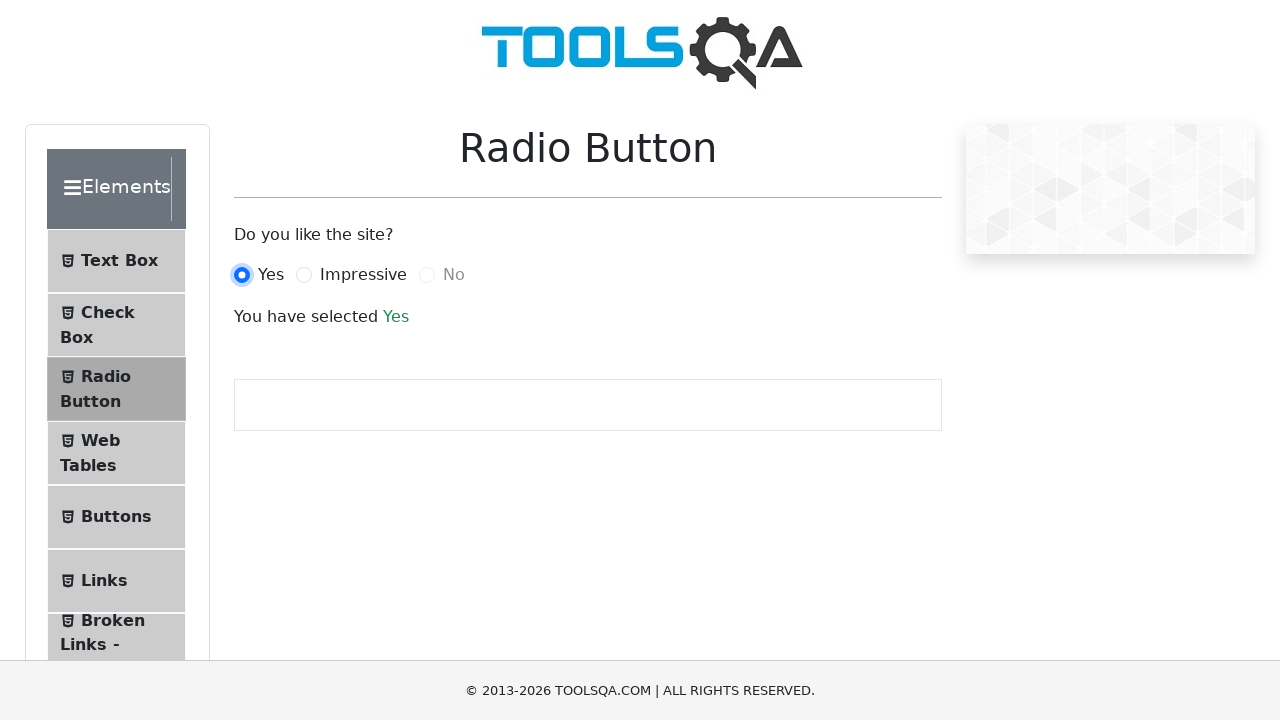

Clicked on Impressive radio button at (363, 275) on label[for='impressiveRadio']
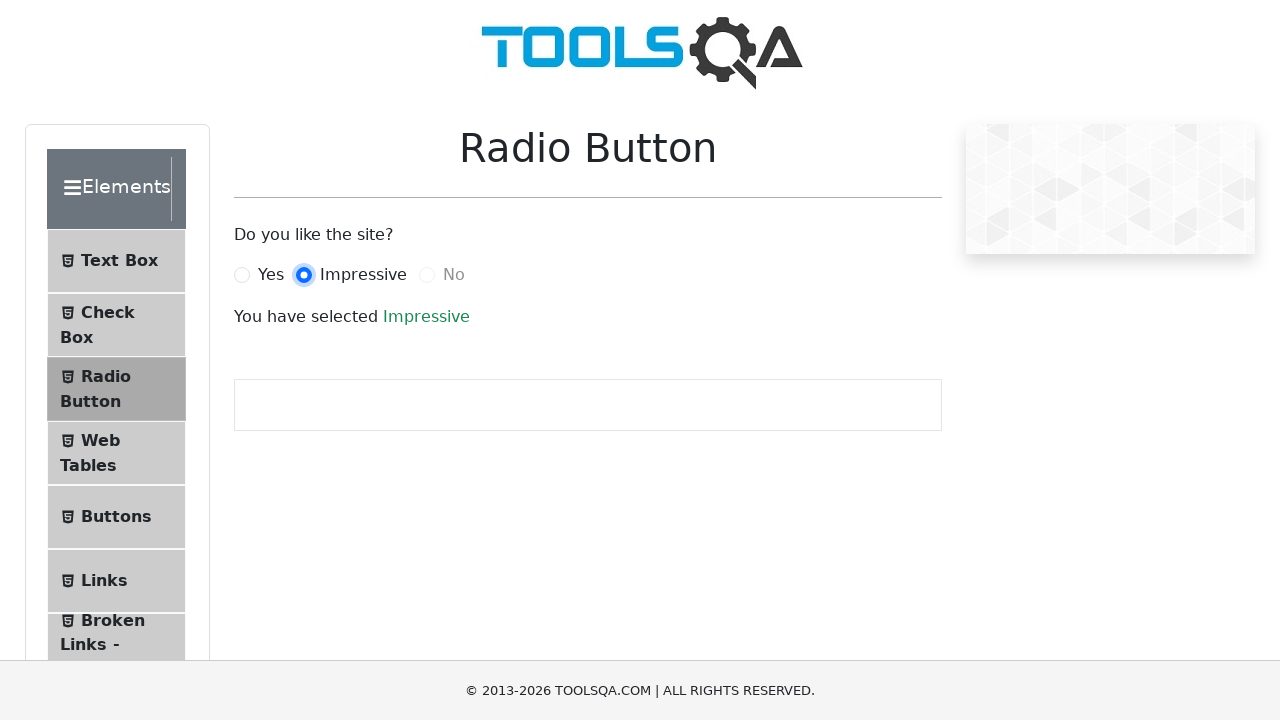

Retrieved text after Impressive selection: You have selected Impressive
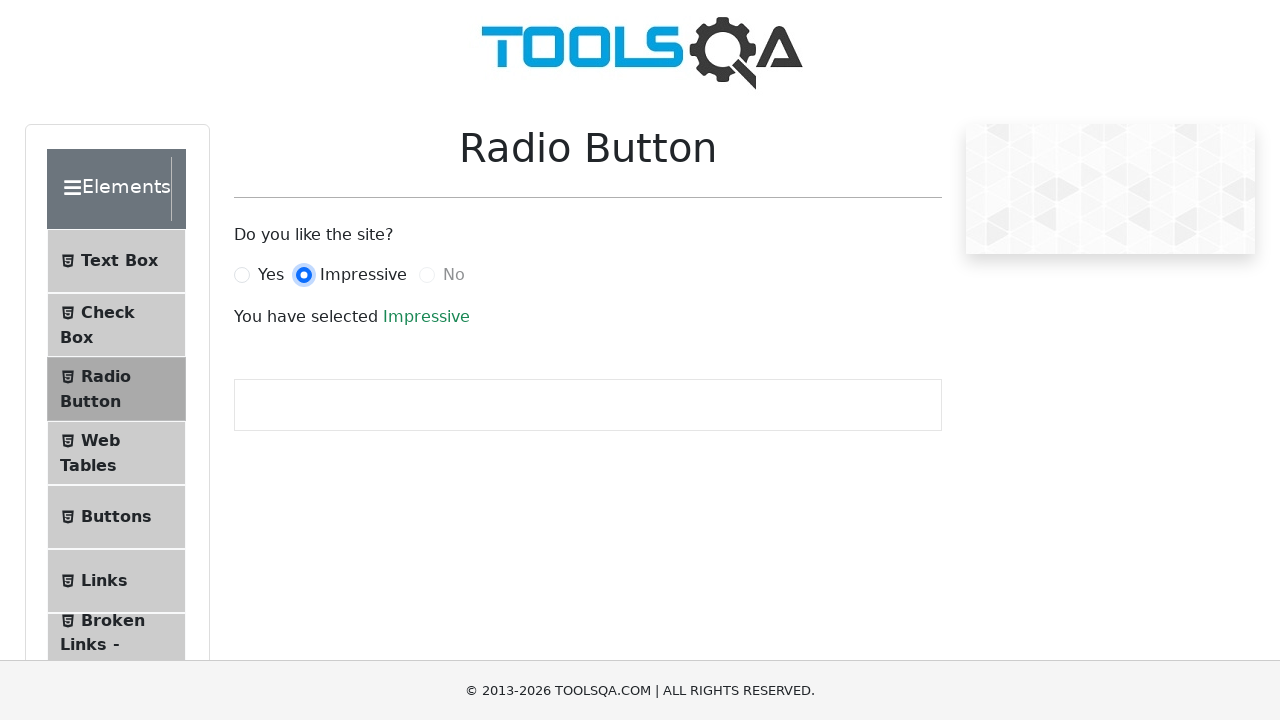

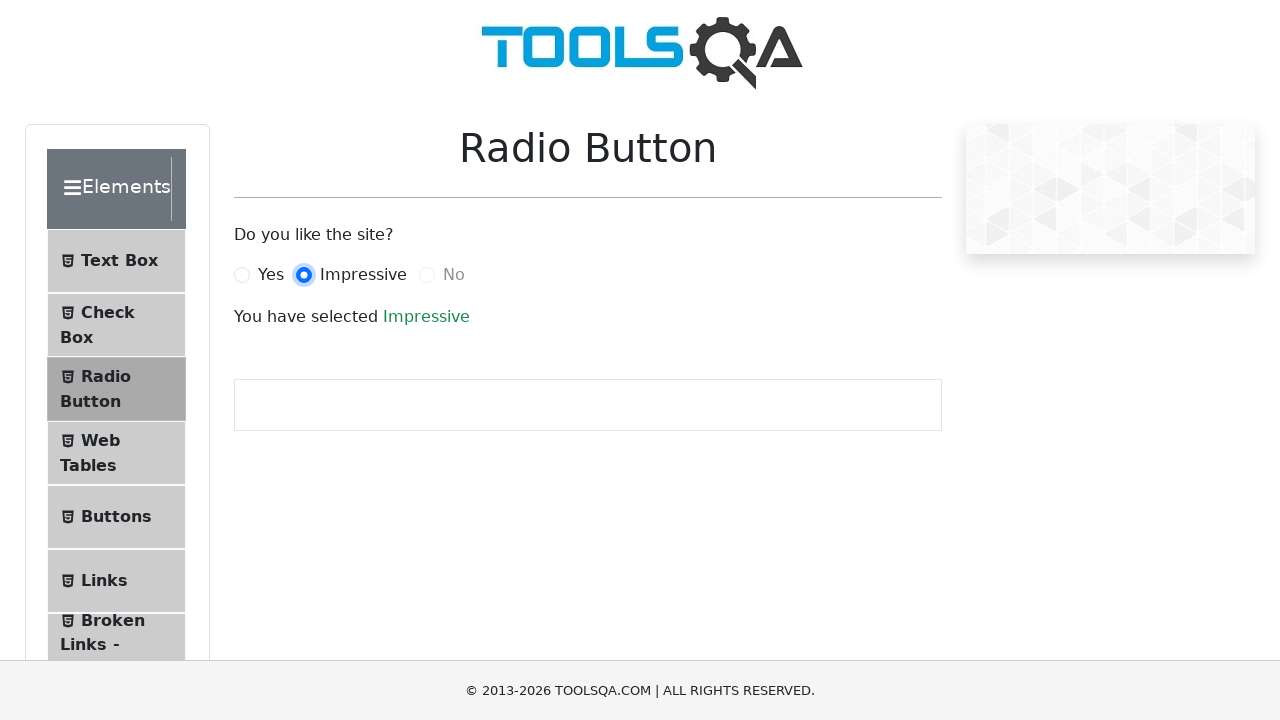